Navigates to Playwright documentation homepage, clicks through to the Page Object Model article via the Getting Started section, and verifies the article content is displayed

Starting URL: https://playwright.dev

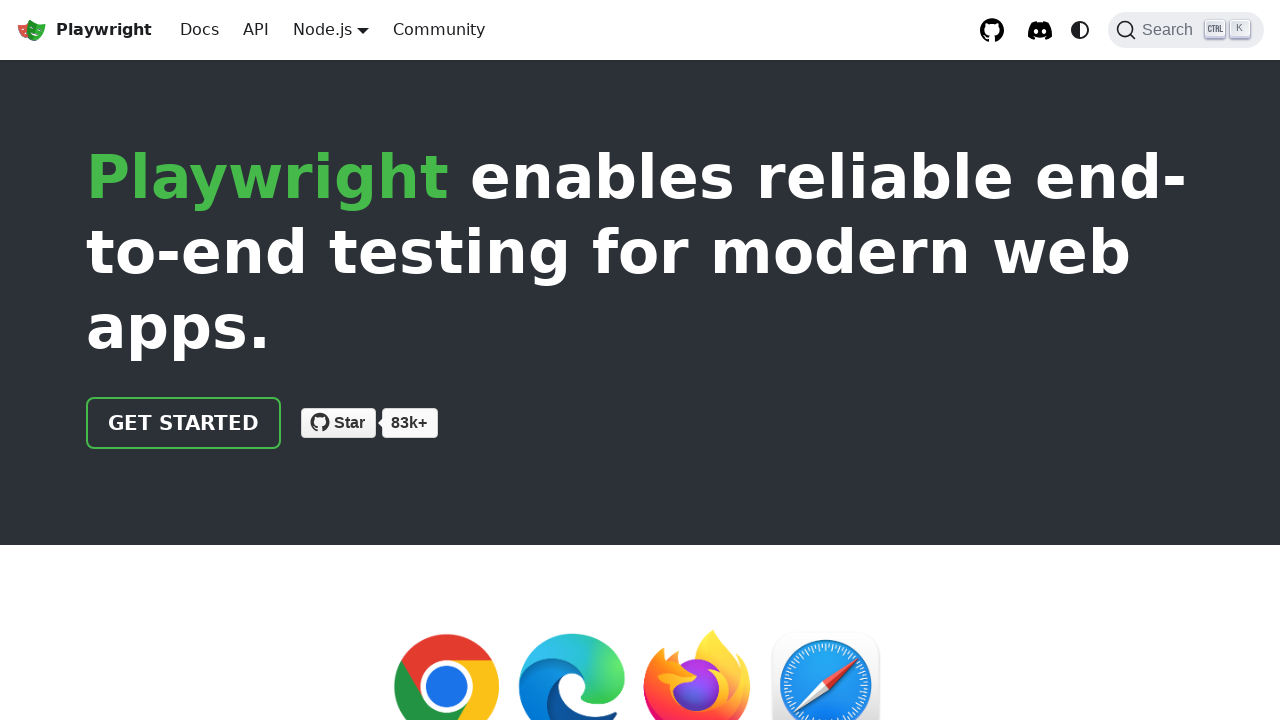

Clicked 'Get started' link on Playwright documentation homepage at (184, 423) on a >> internal:has-text="Get started"i >> nth=0
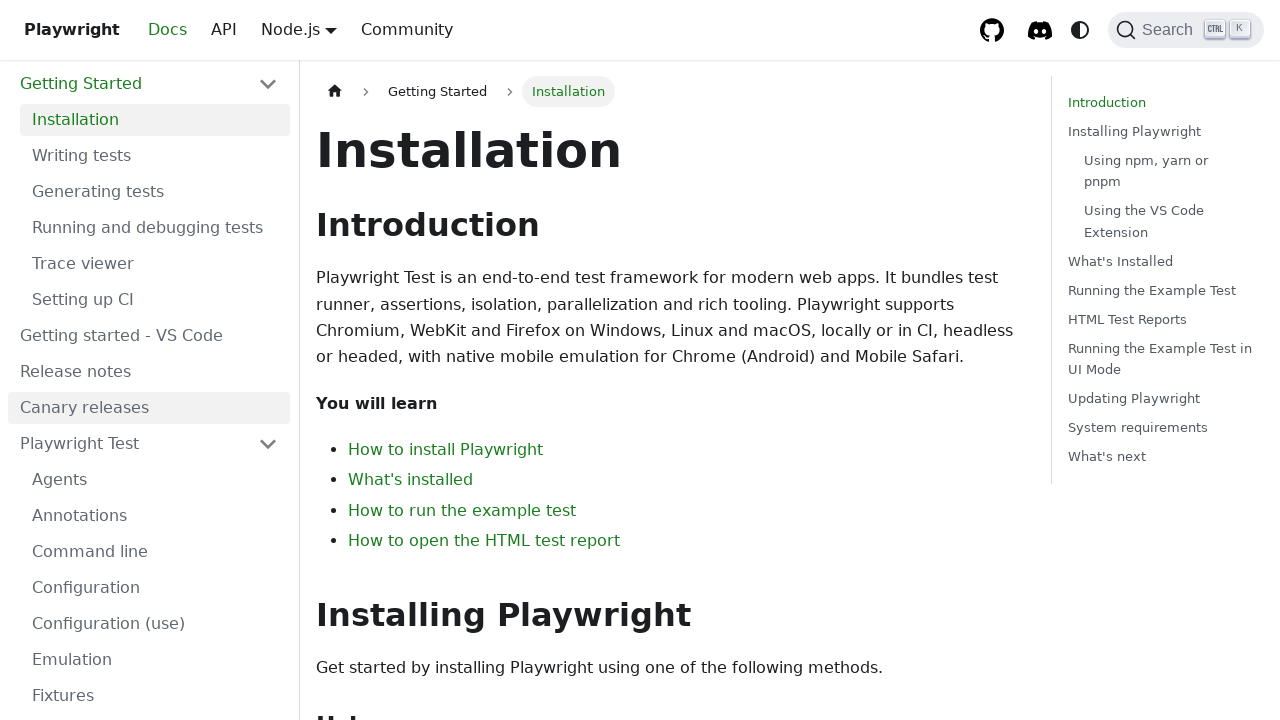

Waited for Installation header to become visible in Getting Started section
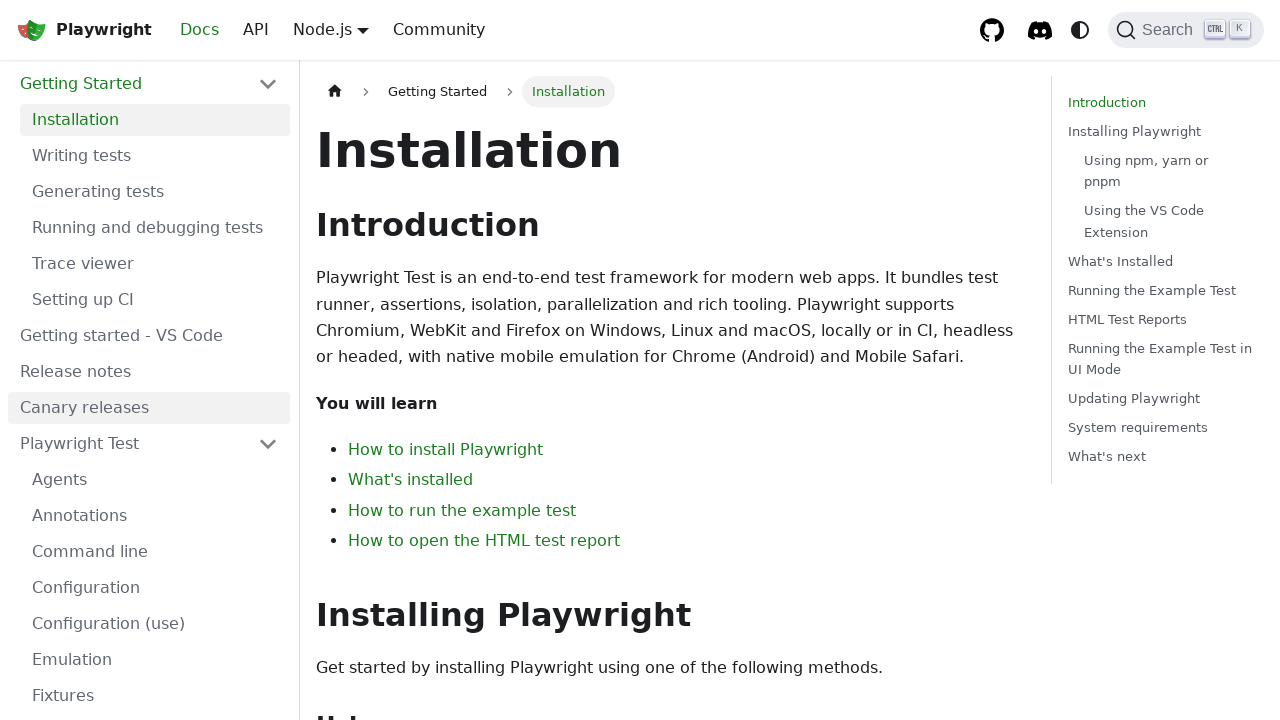

Clicked 'Page Object Model' link in the sidebar at (155, 390) on a >> internal:has-text="Page Object Model"i
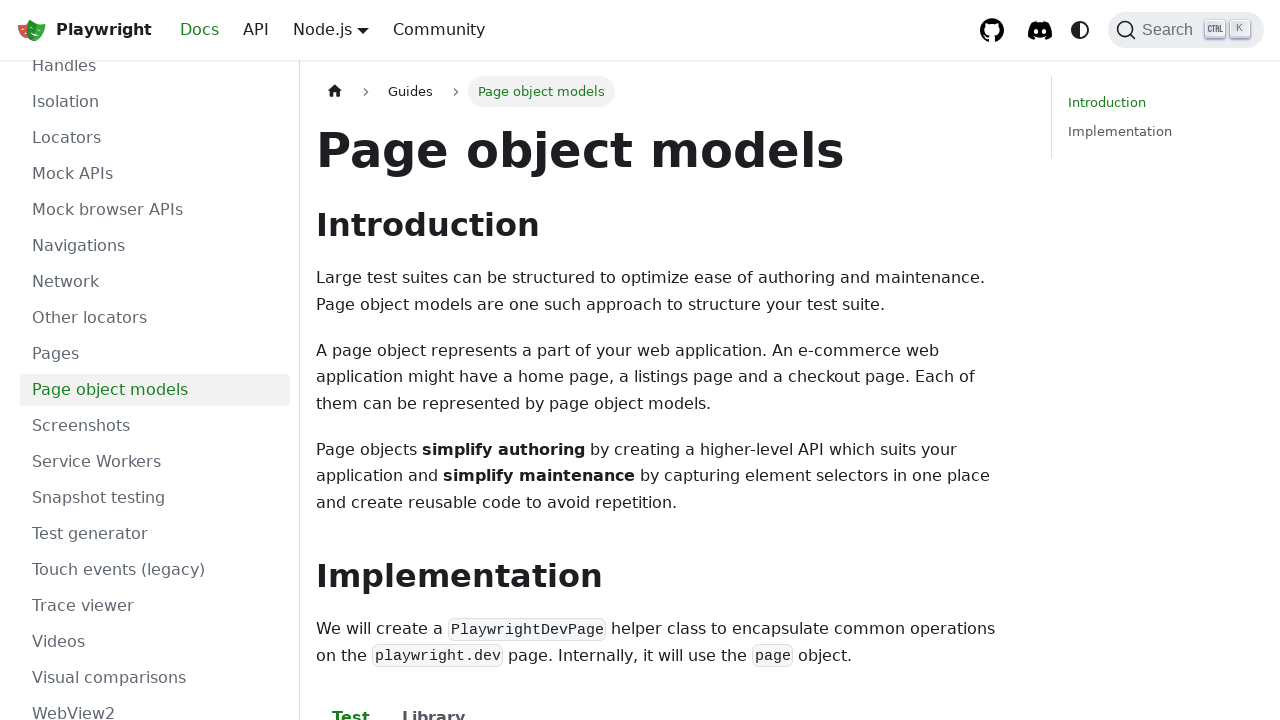

Page Object Model article content loaded successfully
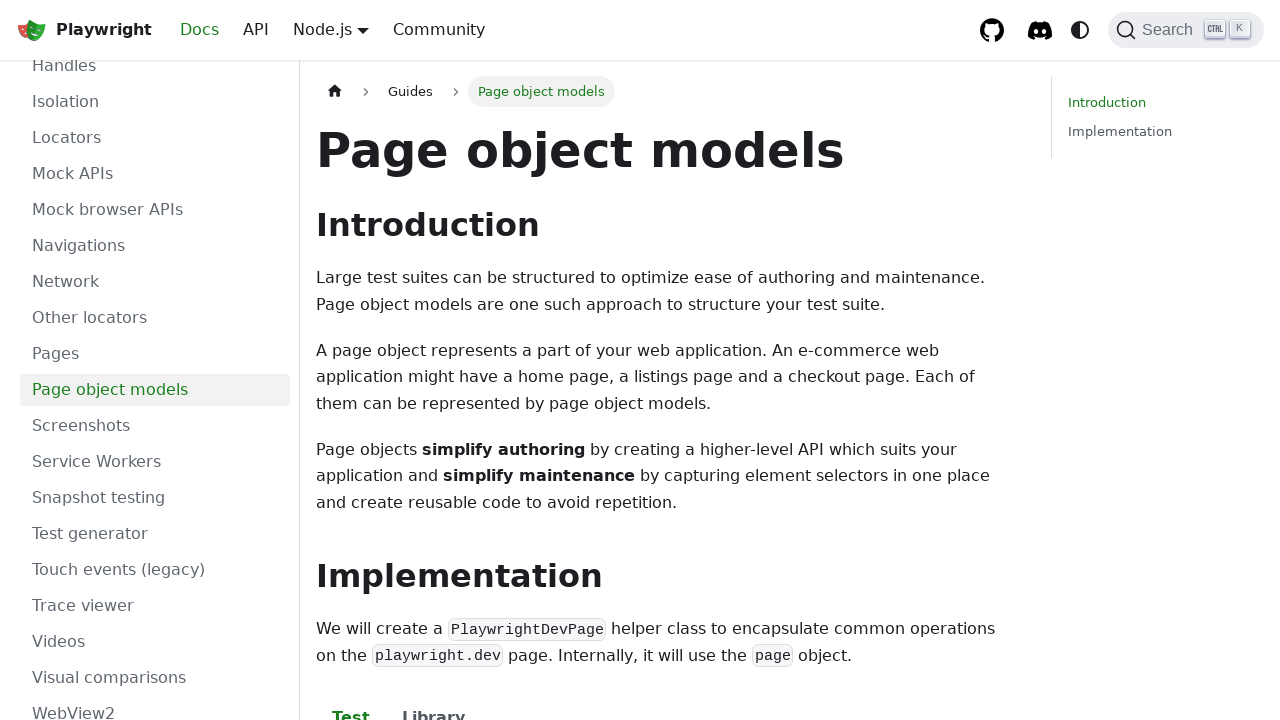

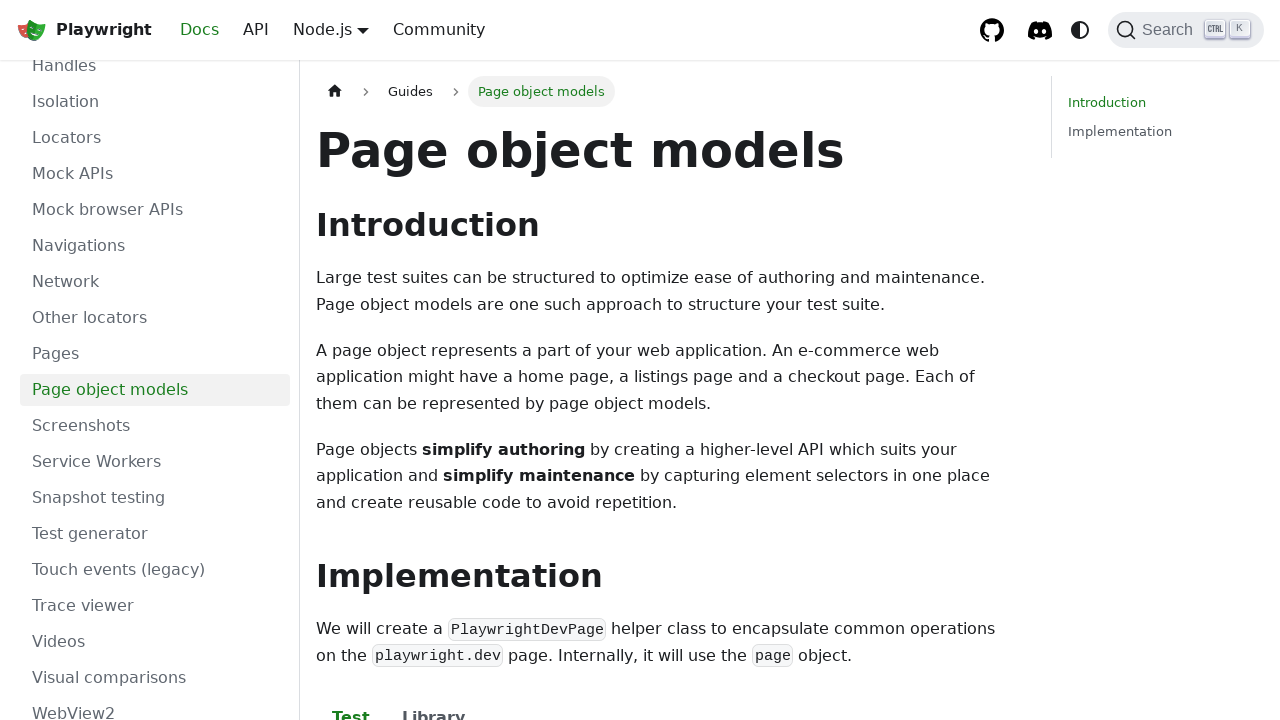